Tests adding todo items to the list by filling the input field and pressing Enter for multiple items, then verifying they appear in the list.

Starting URL: https://demo.playwright.dev/todomvc

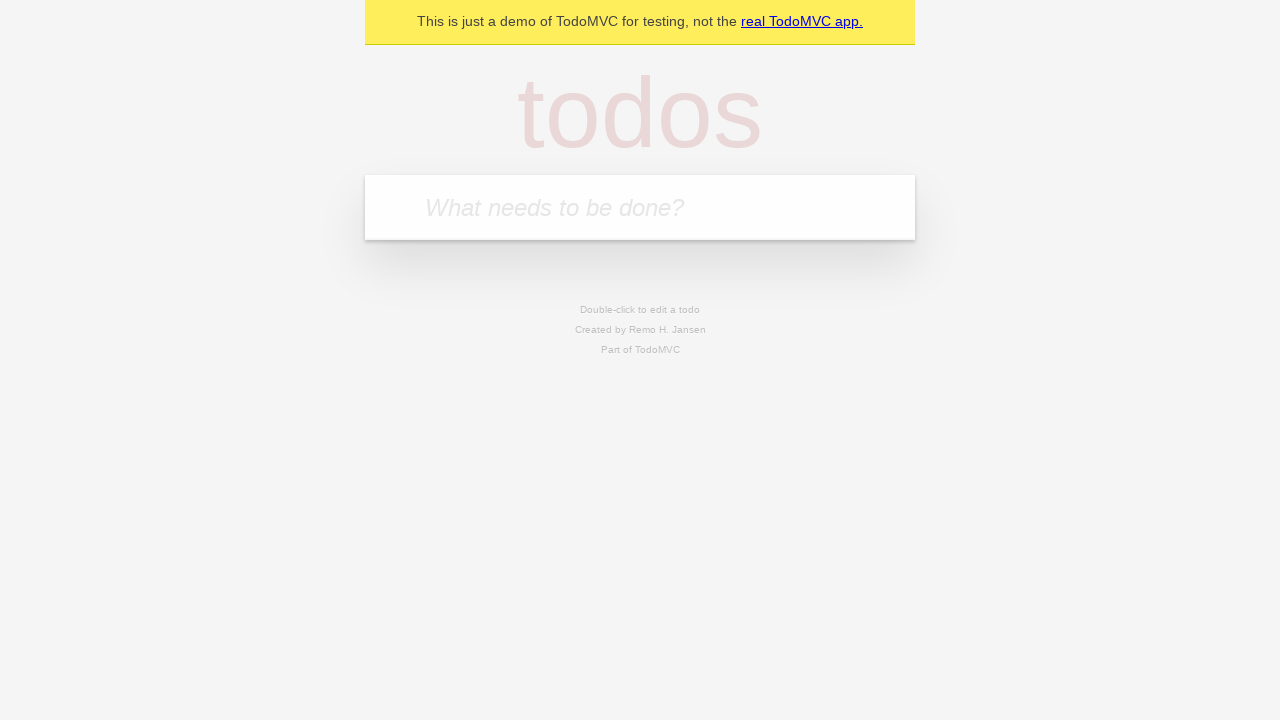

Located the todo input field with placeholder 'What needs to be done?'
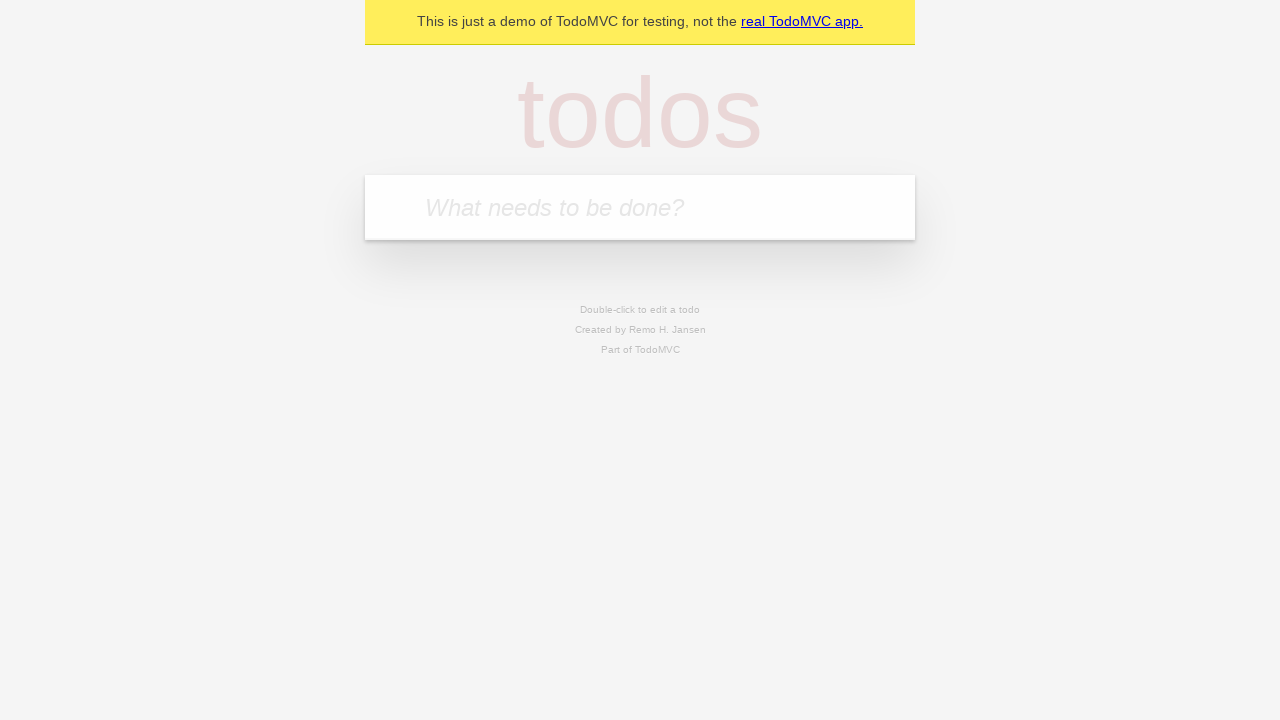

Filled input field with first todo 'buy some cheese' on internal:attr=[placeholder="What needs to be done?"i]
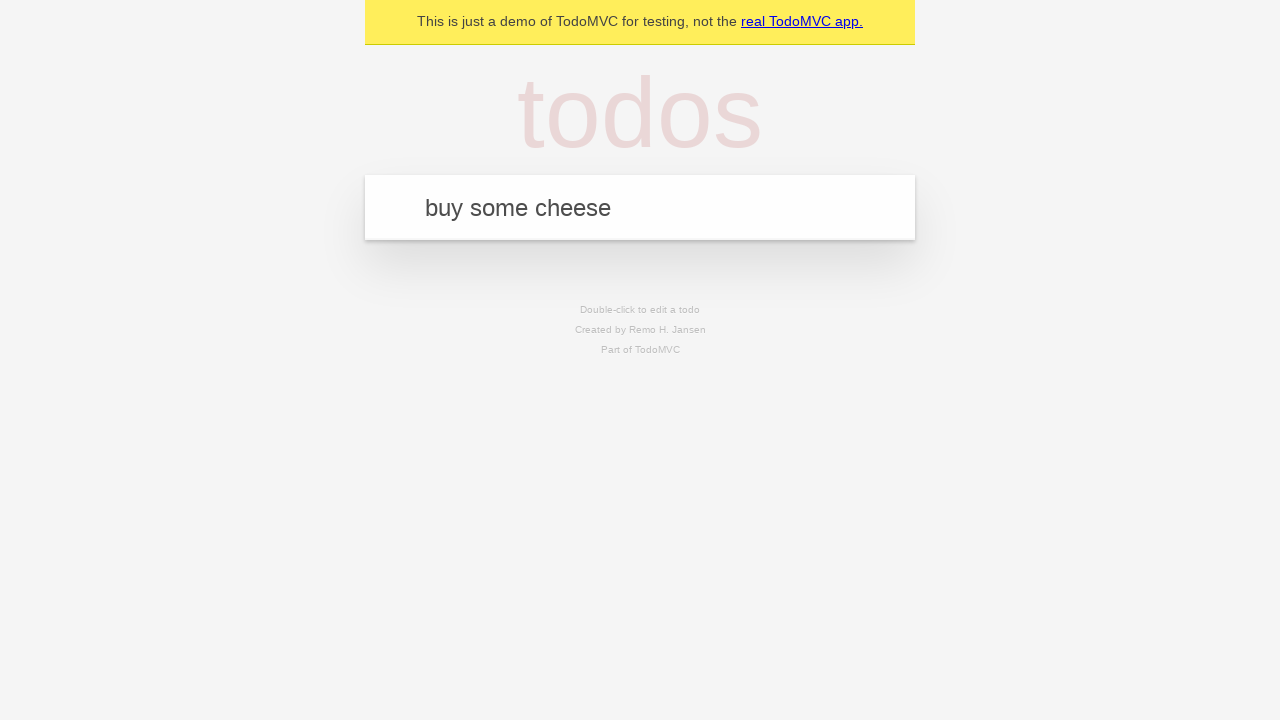

Pressed Enter to add first todo item on internal:attr=[placeholder="What needs to be done?"i]
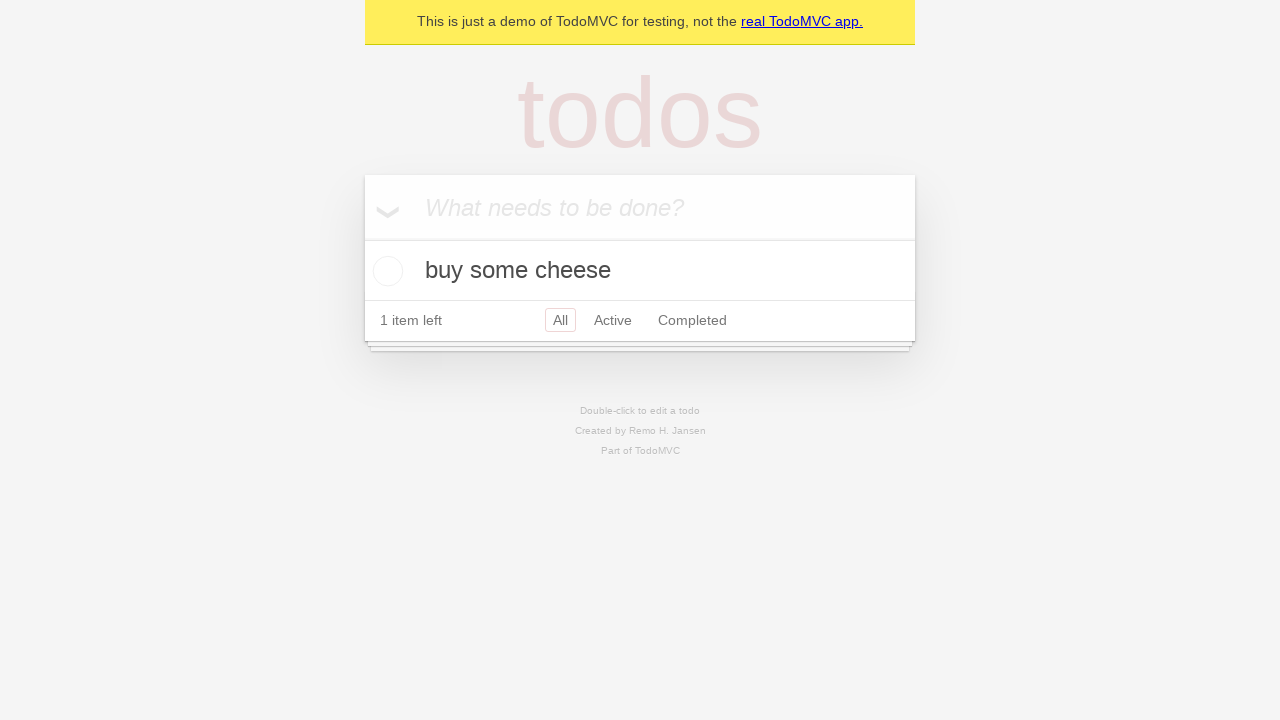

Verified first todo item appears in the list
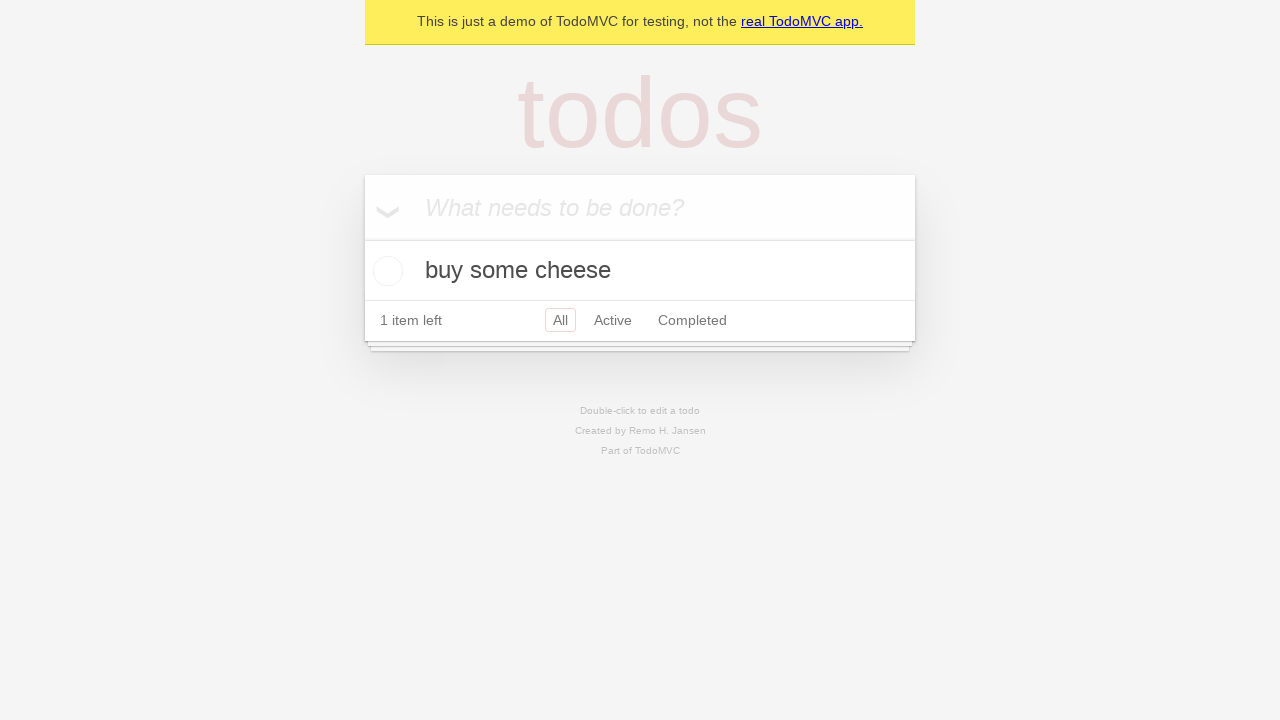

Filled input field with second todo 'feed the cat' on internal:attr=[placeholder="What needs to be done?"i]
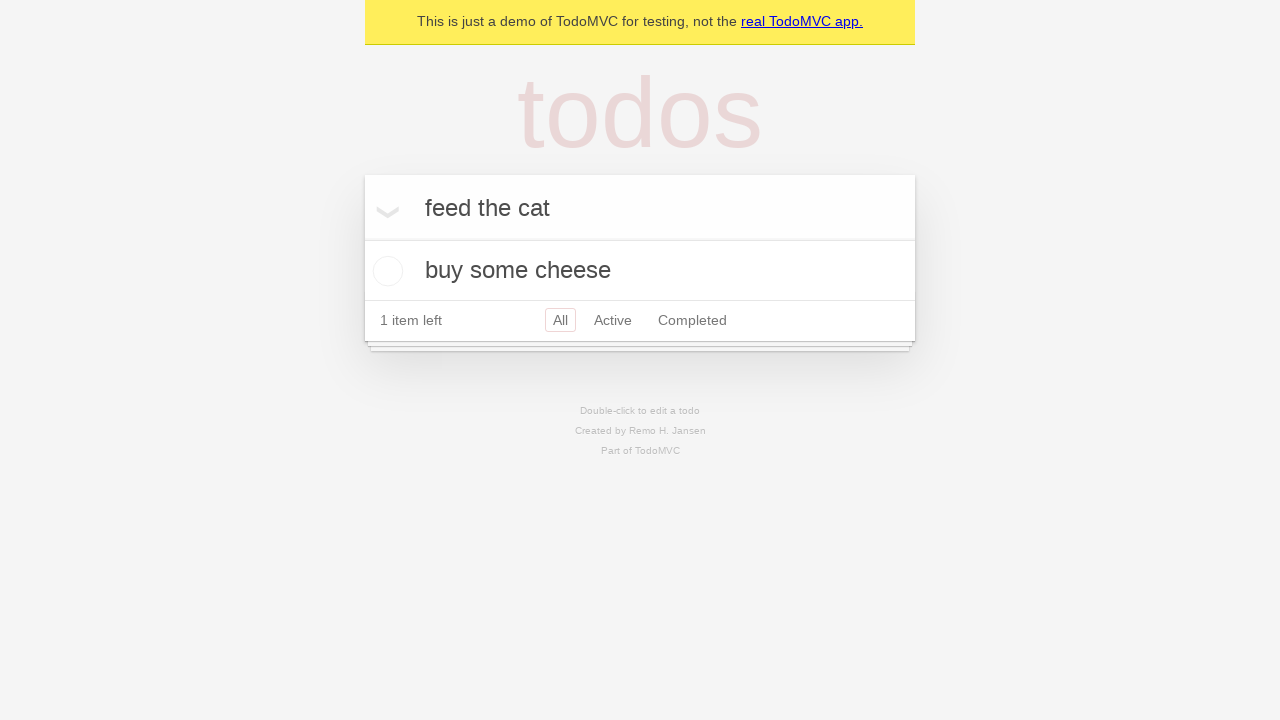

Pressed Enter to add second todo item on internal:attr=[placeholder="What needs to be done?"i]
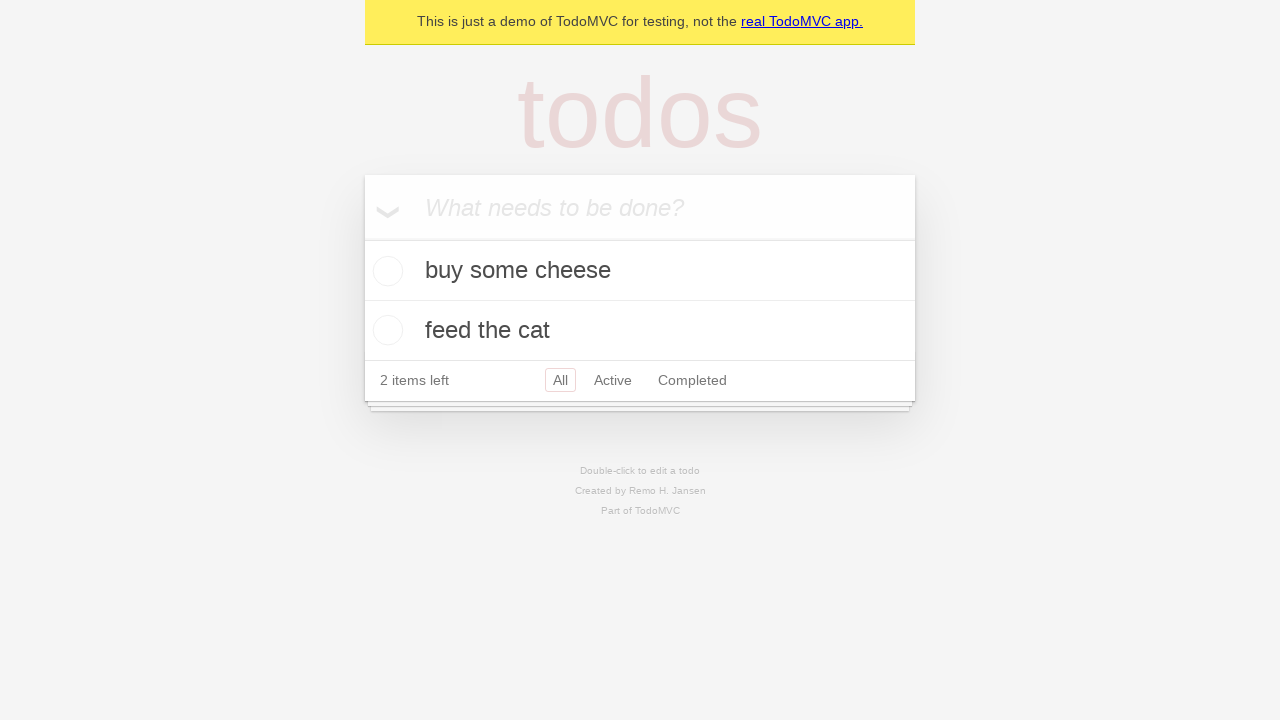

Verified both todo items are present in the list
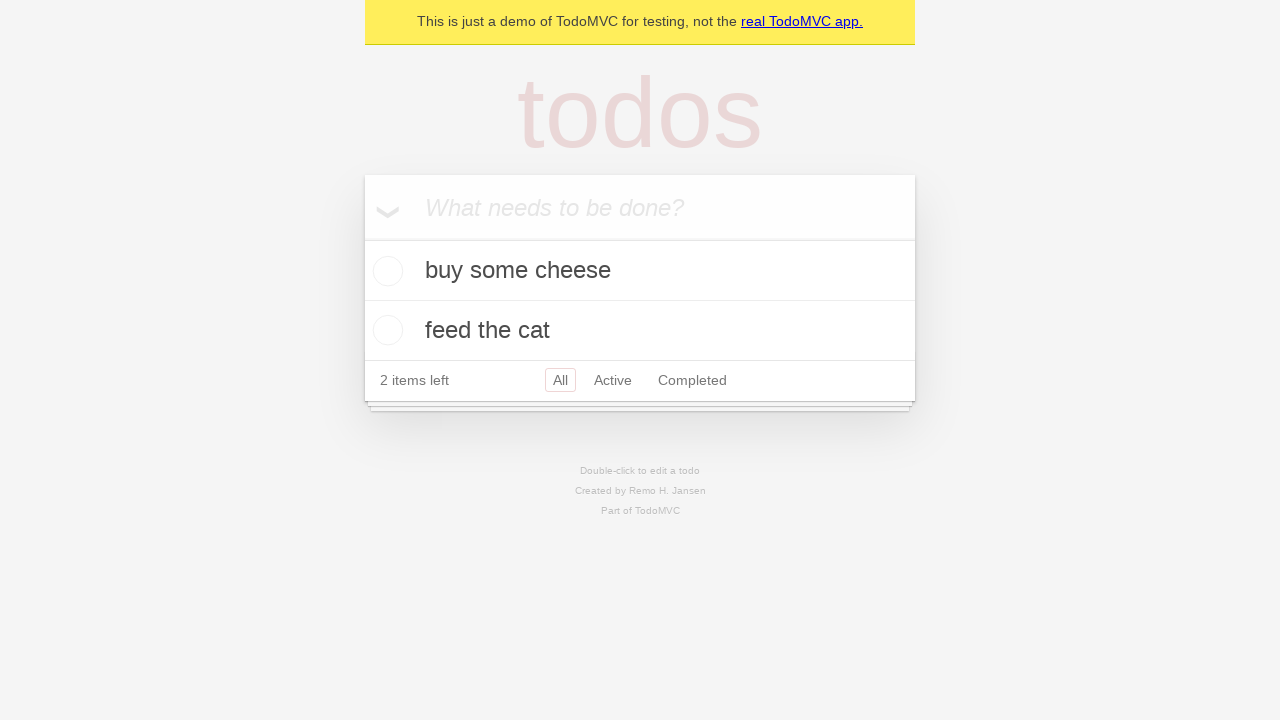

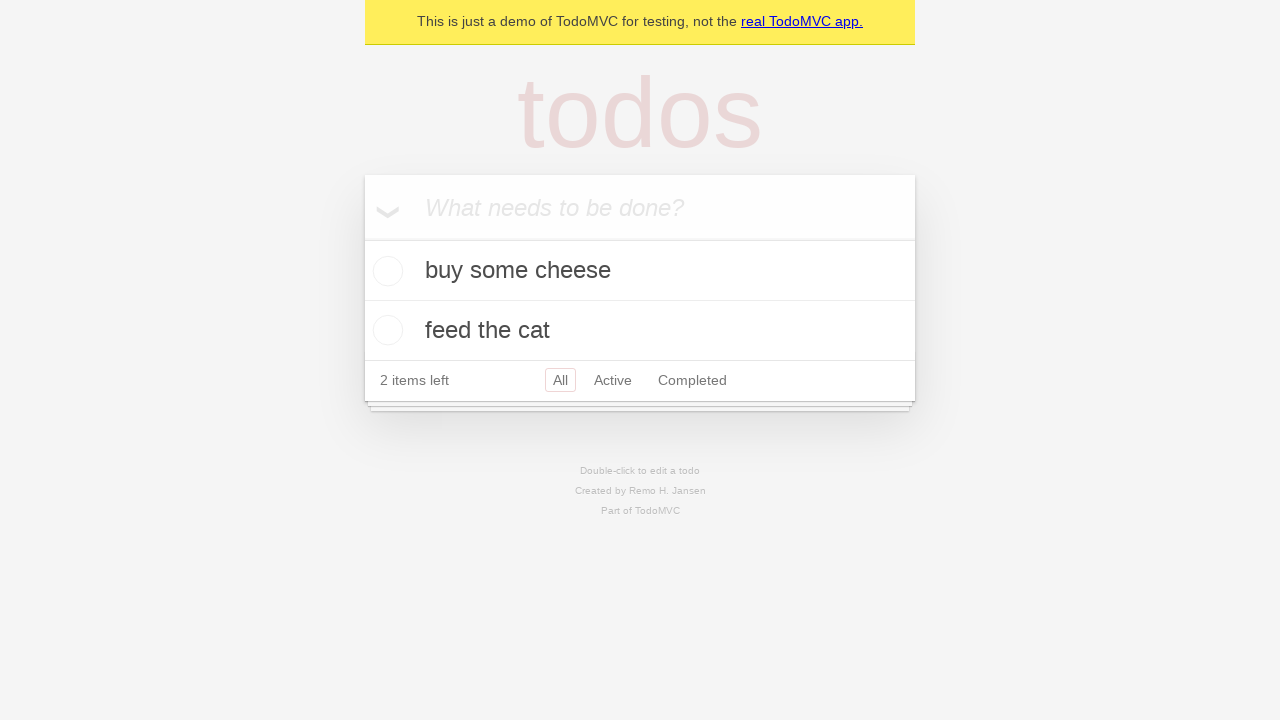